Tests checkbox interaction by navigating to a checkbox demo page and clicking on a checkbox element

Starting URL: https://syntaxprojects.com/basic-checkbox-demo.php

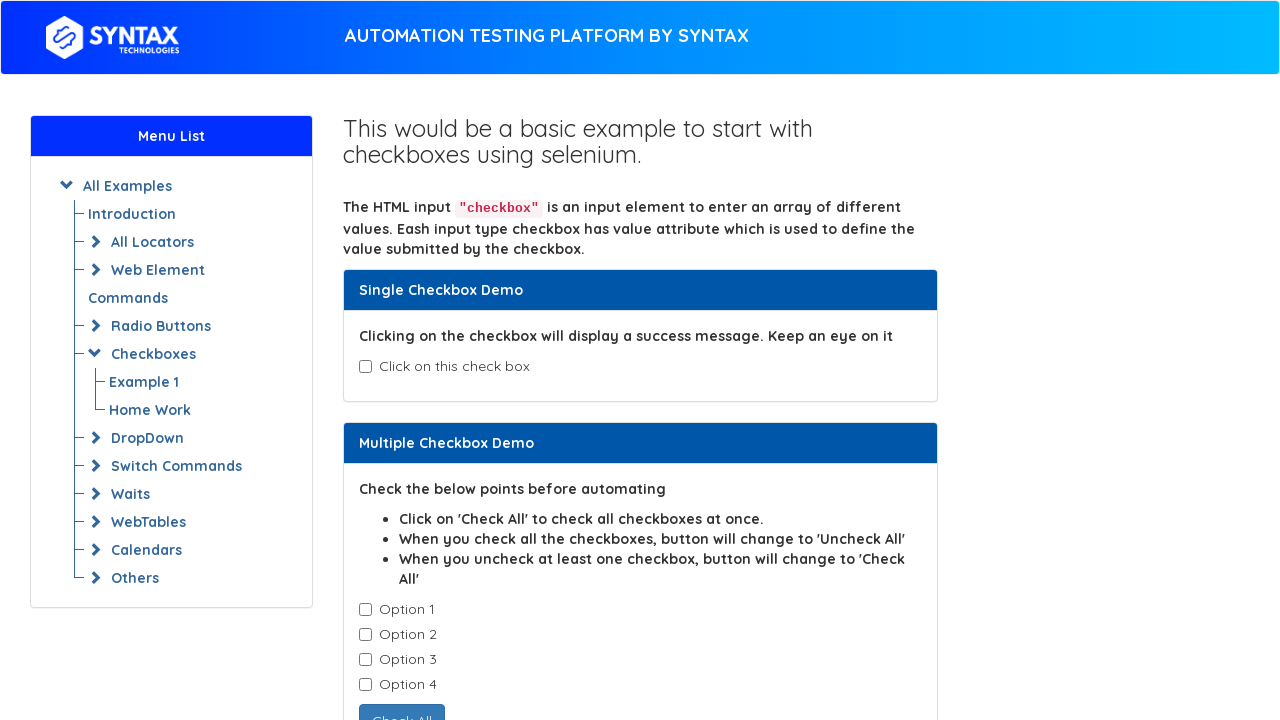

Navigated to checkbox demo page
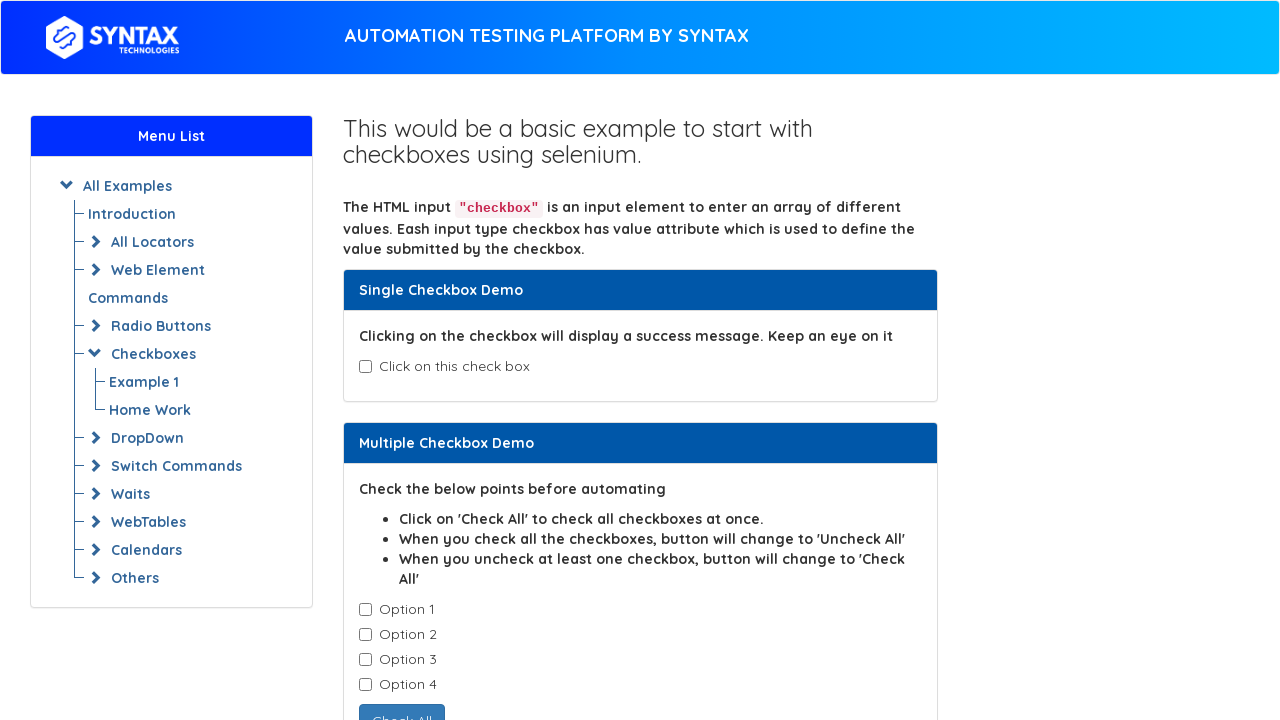

Clicked the checkbox element at (365, 367) on #isAgeSelected
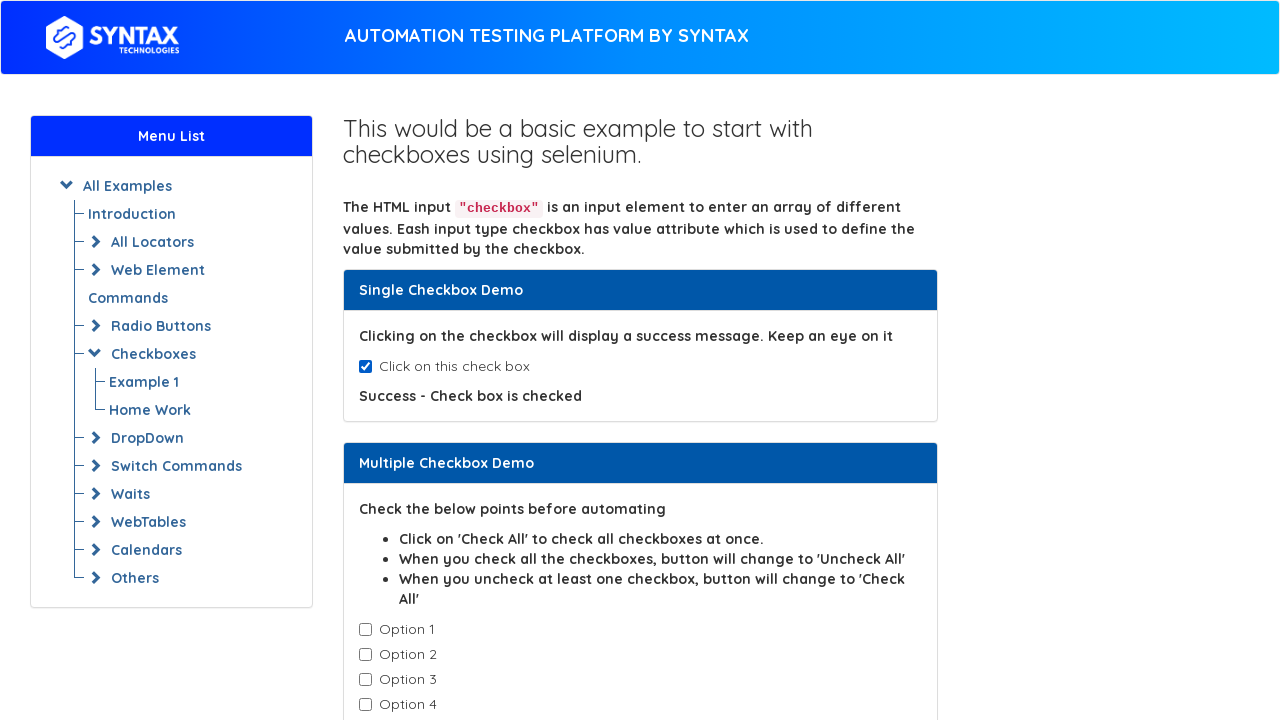

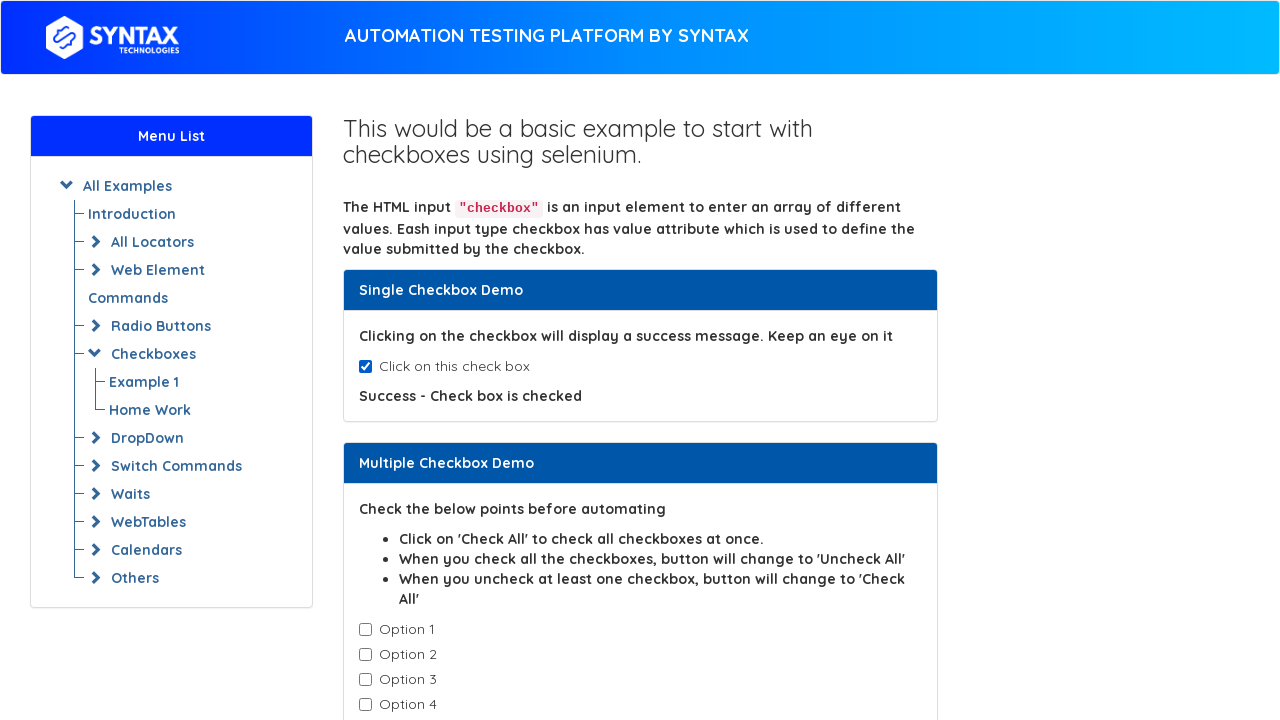